Tests checkbox functionality by locating two checkboxes and clicking on them if they are not already selected

Starting URL: https://the-internet.herokuapp.com/checkboxes

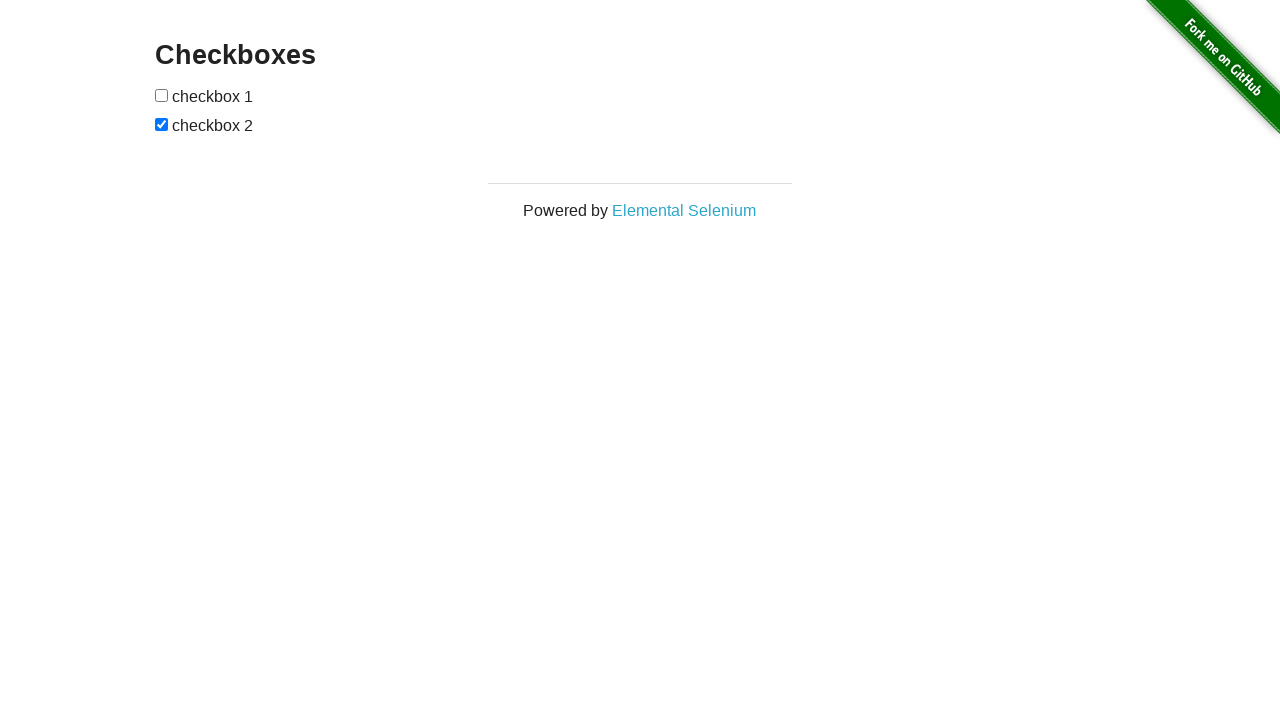

Located first checkbox element
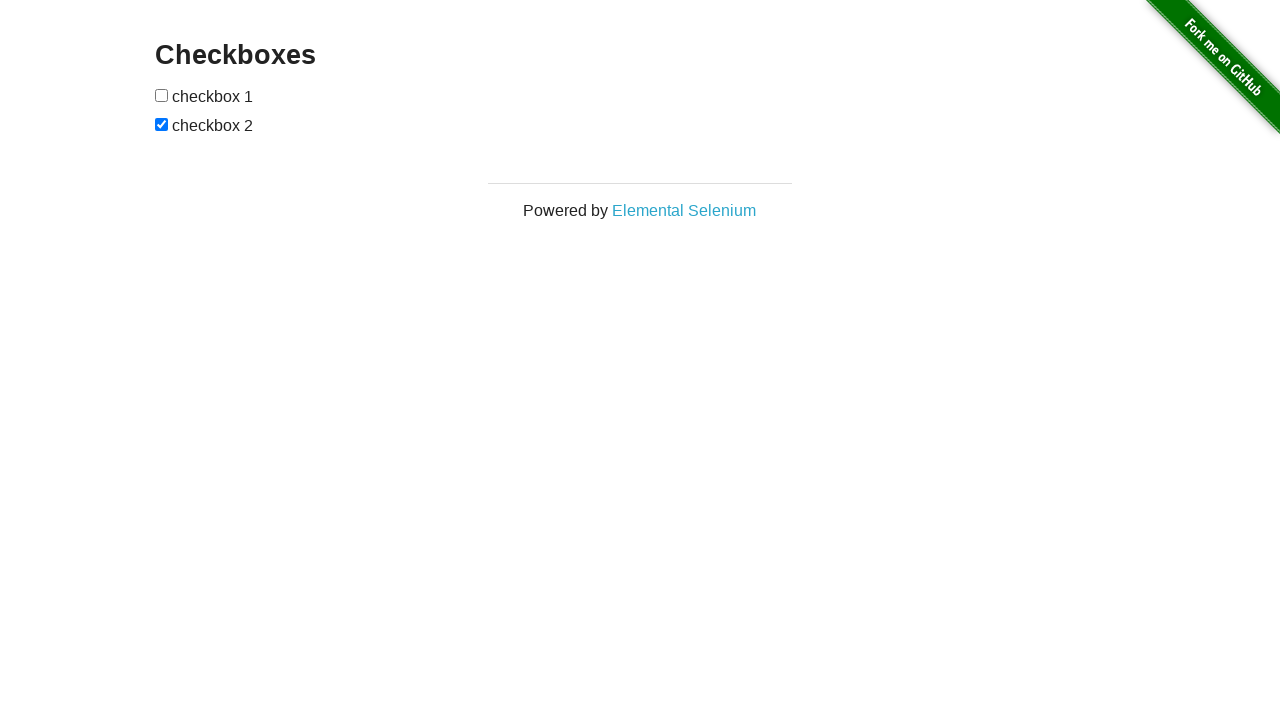

Checked first checkbox state - it is not selected
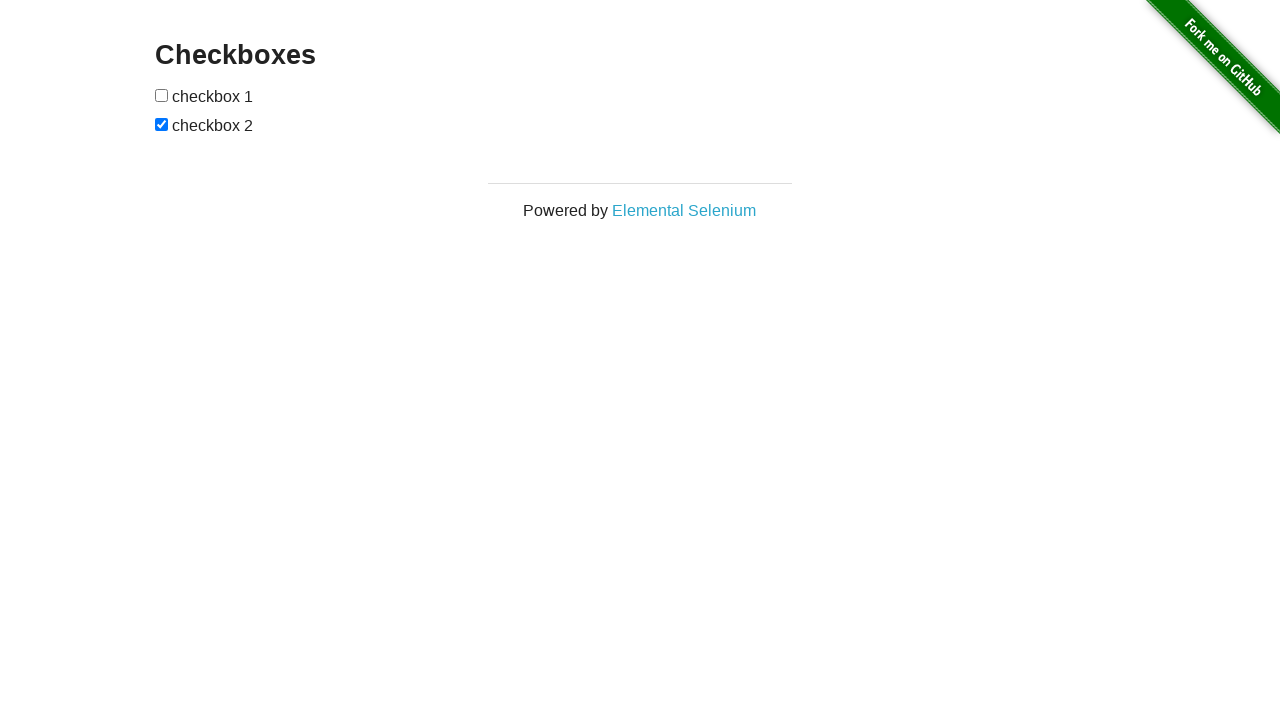

Clicked first checkbox to select it at (162, 95) on (//input[@type='checkbox'])[1]
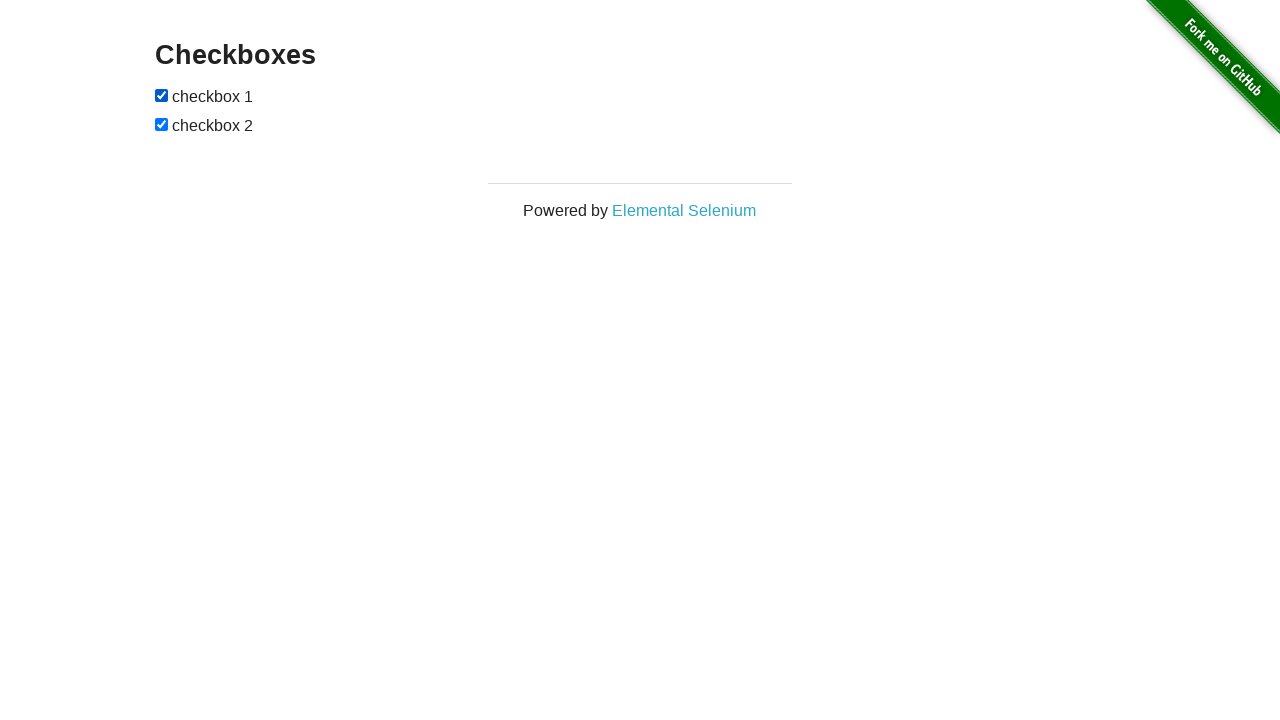

Located second checkbox element
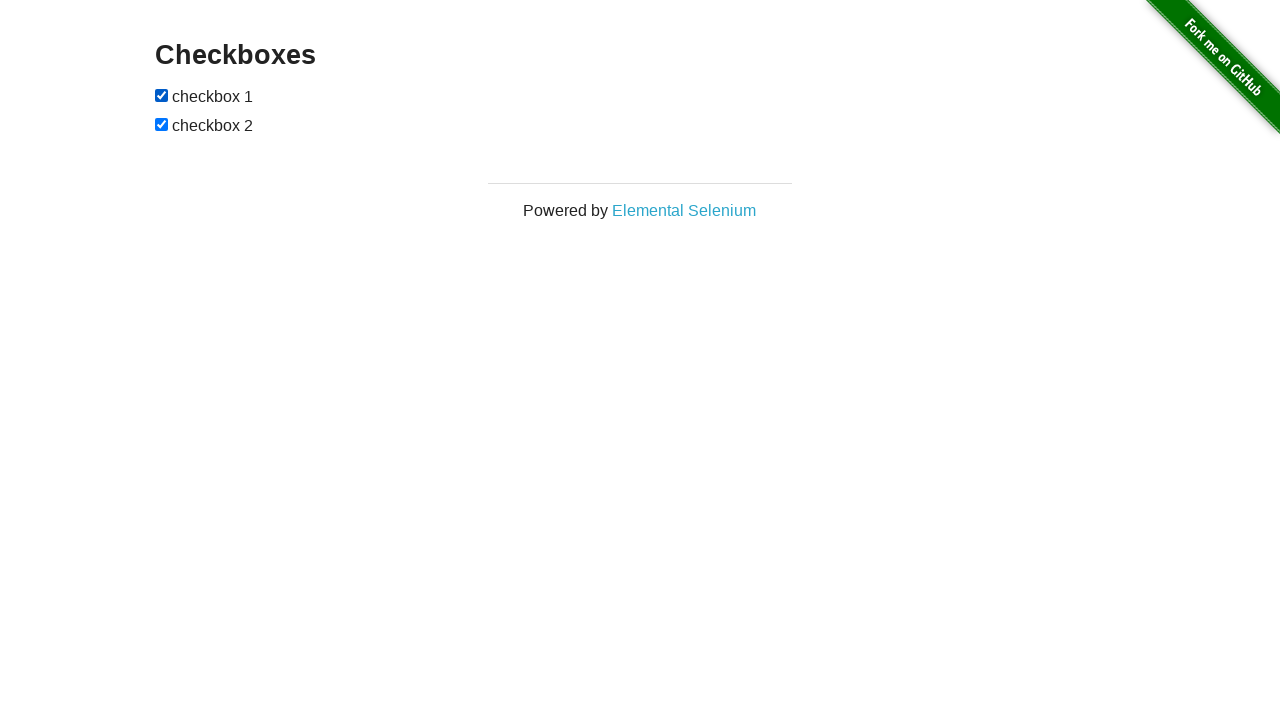

Checked second checkbox state - it is already selected
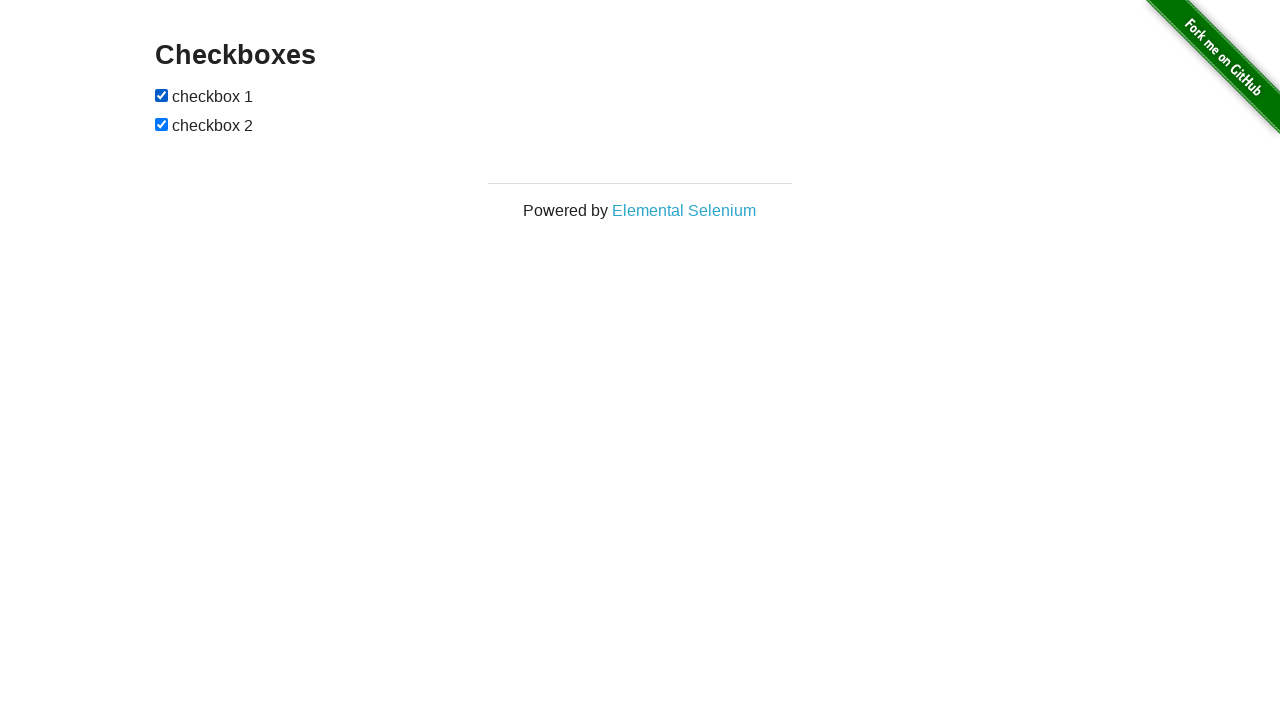

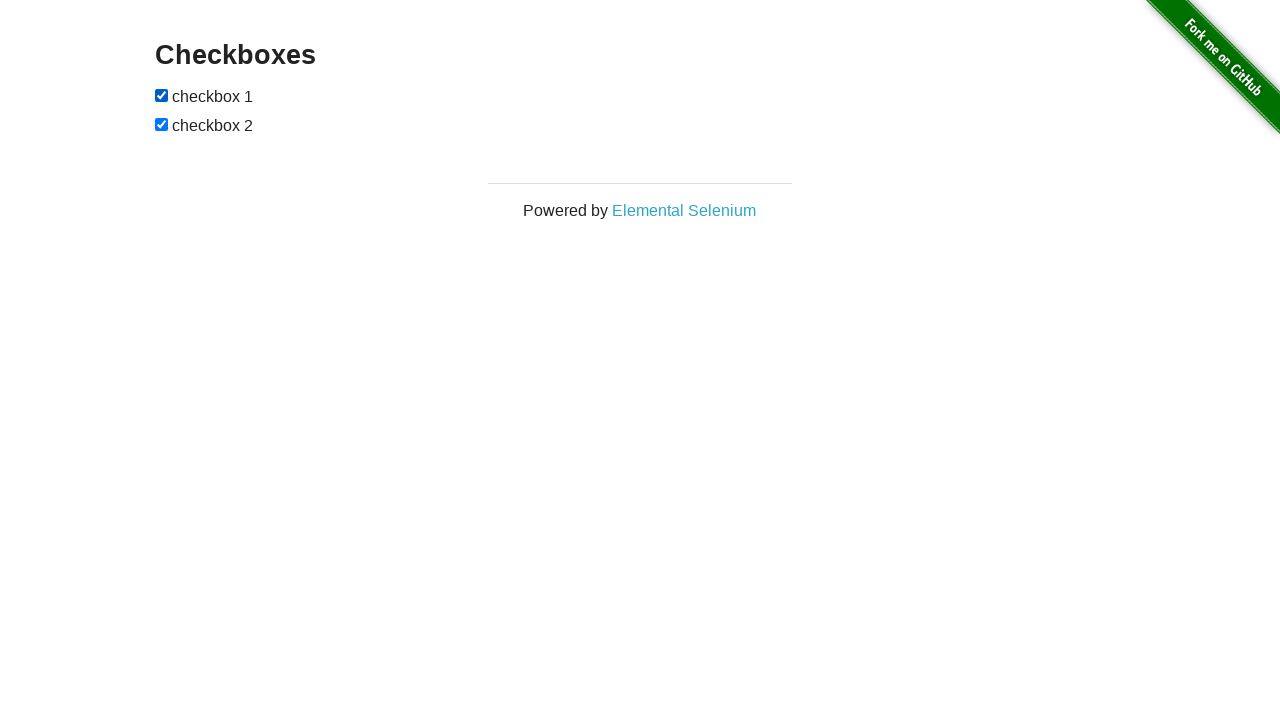